Opens the Flipkart homepage and maximizes the browser window - a basic navigation test

Starting URL: https://flipkart.com

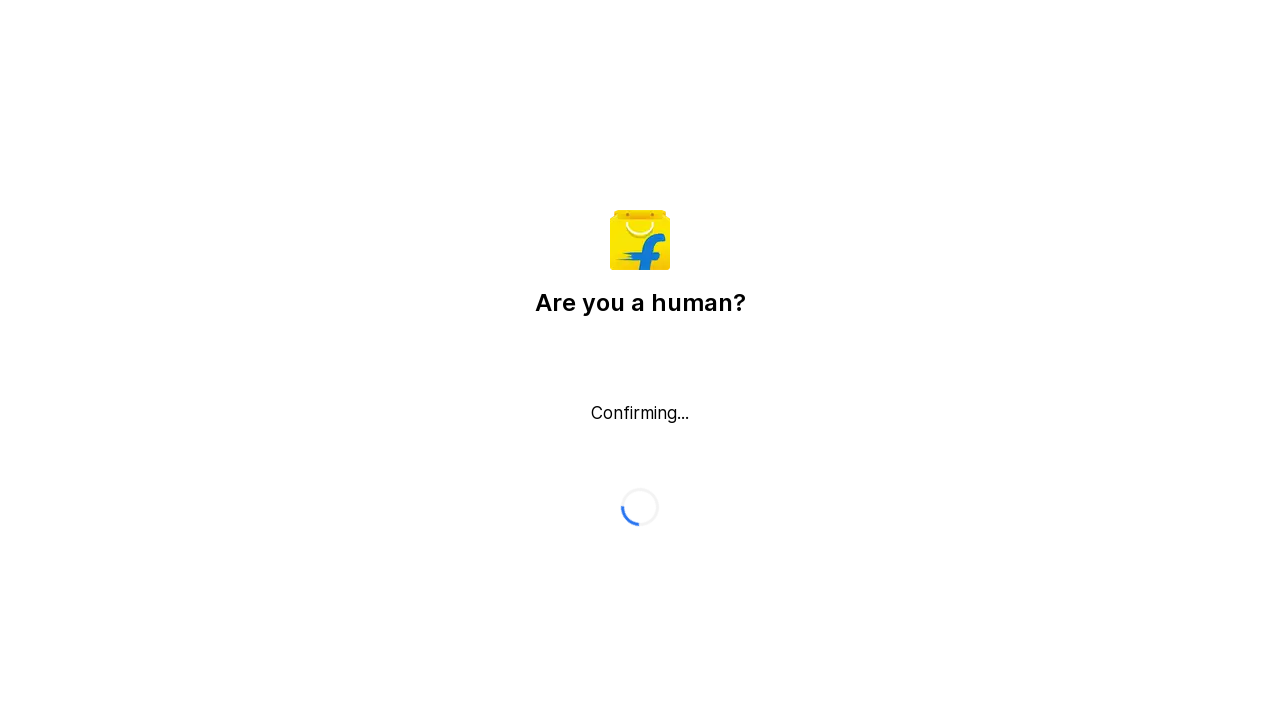

Waited for Flipkart homepage to load (domcontentloaded state)
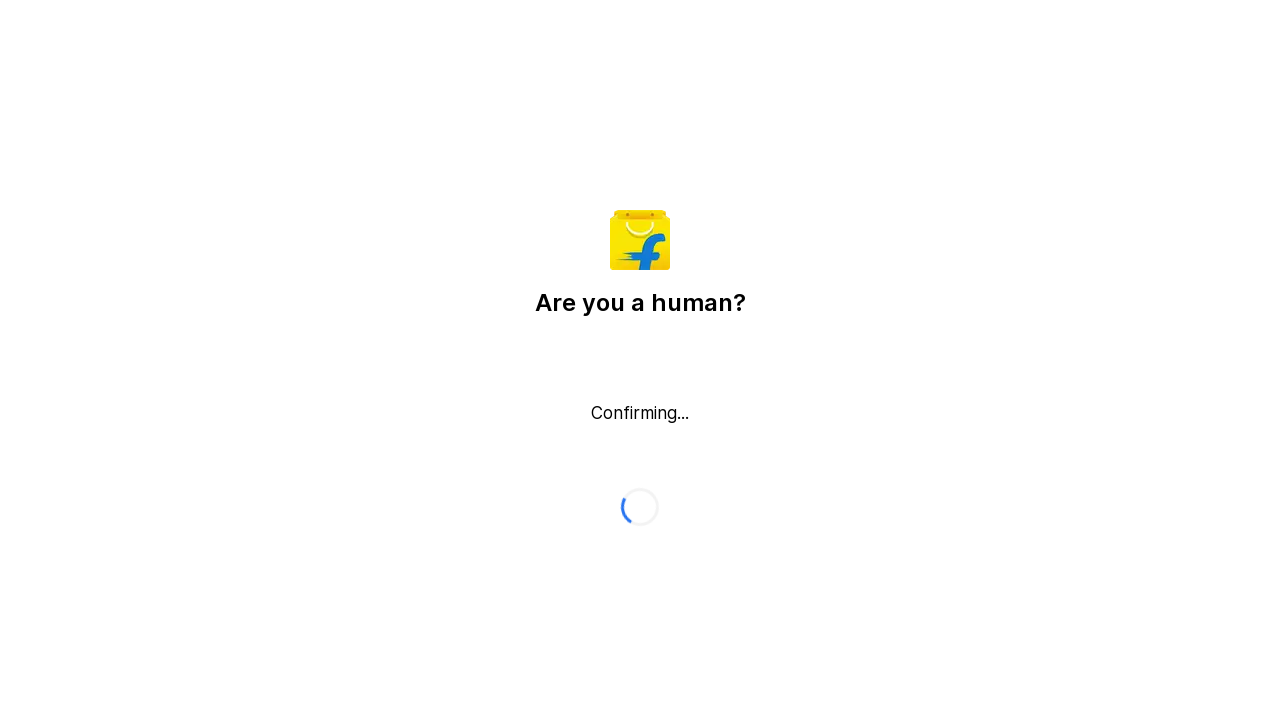

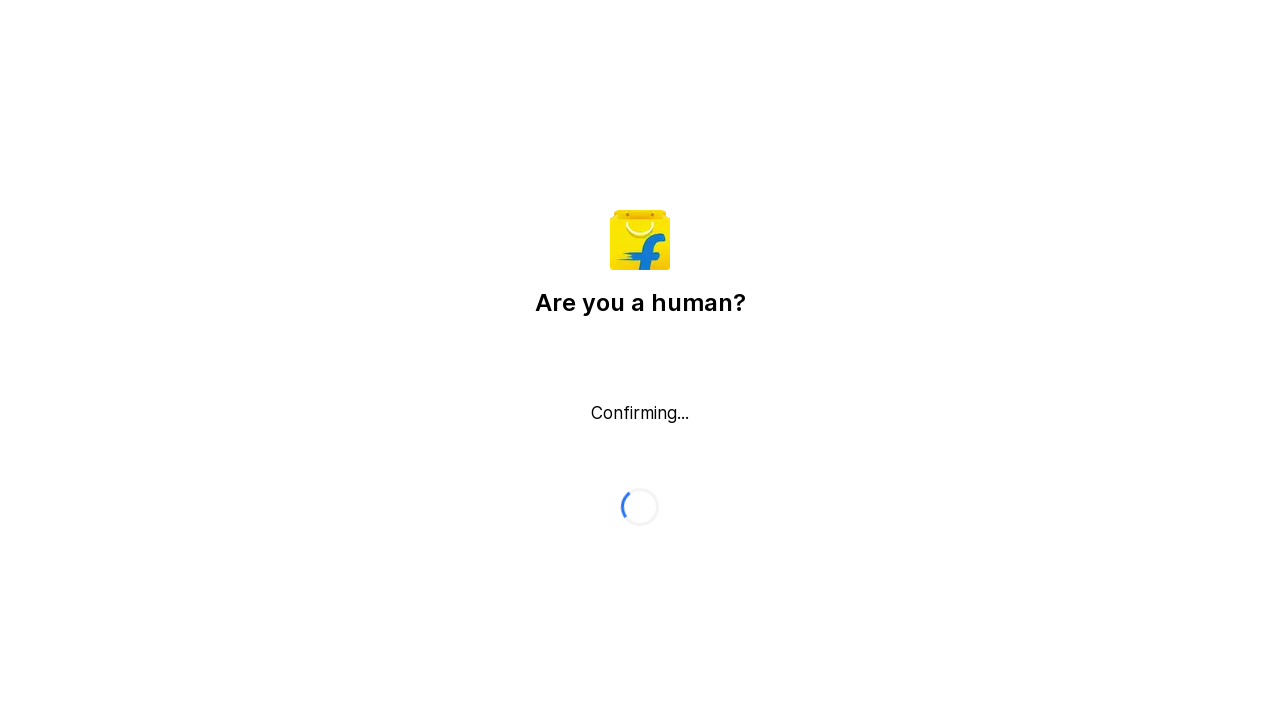